Tests checkbox functionality by verifying initial checkbox states, clicking both checkboxes to toggle them, and verifying the states have changed.

Starting URL: http://przyklady.javastart.pl:8095/checkboxes

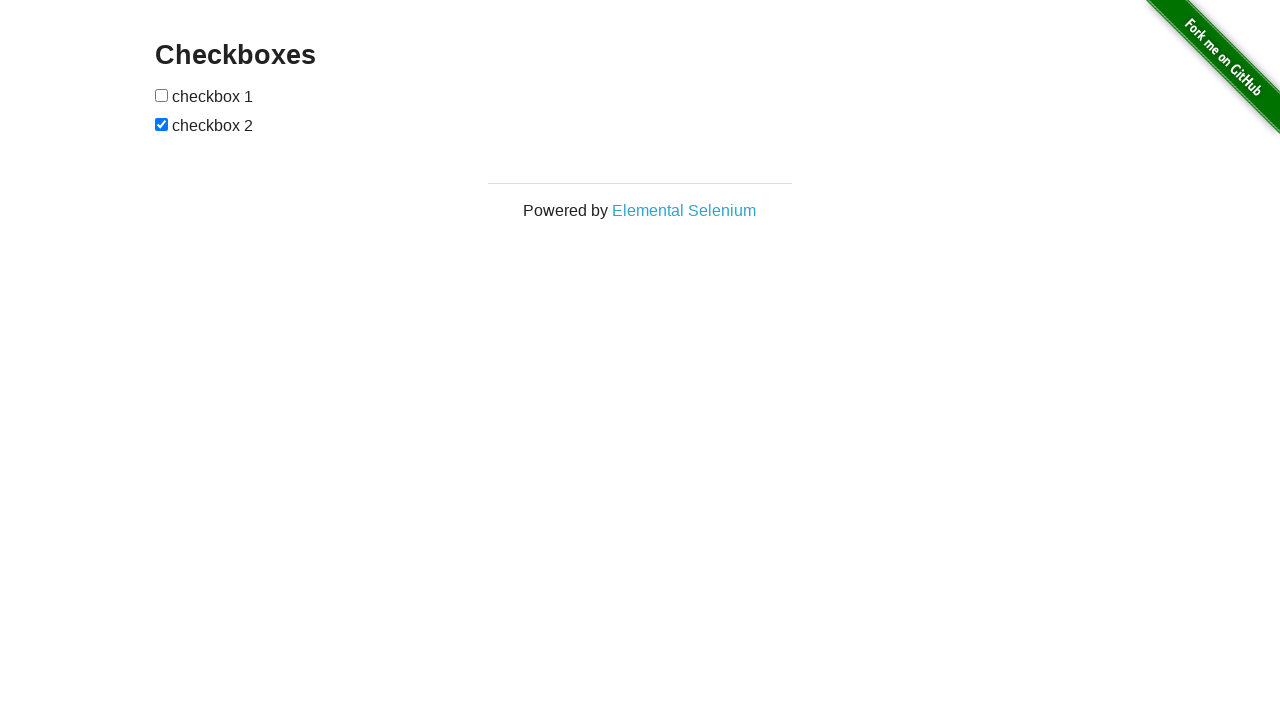

Navigated to checkboxes test page
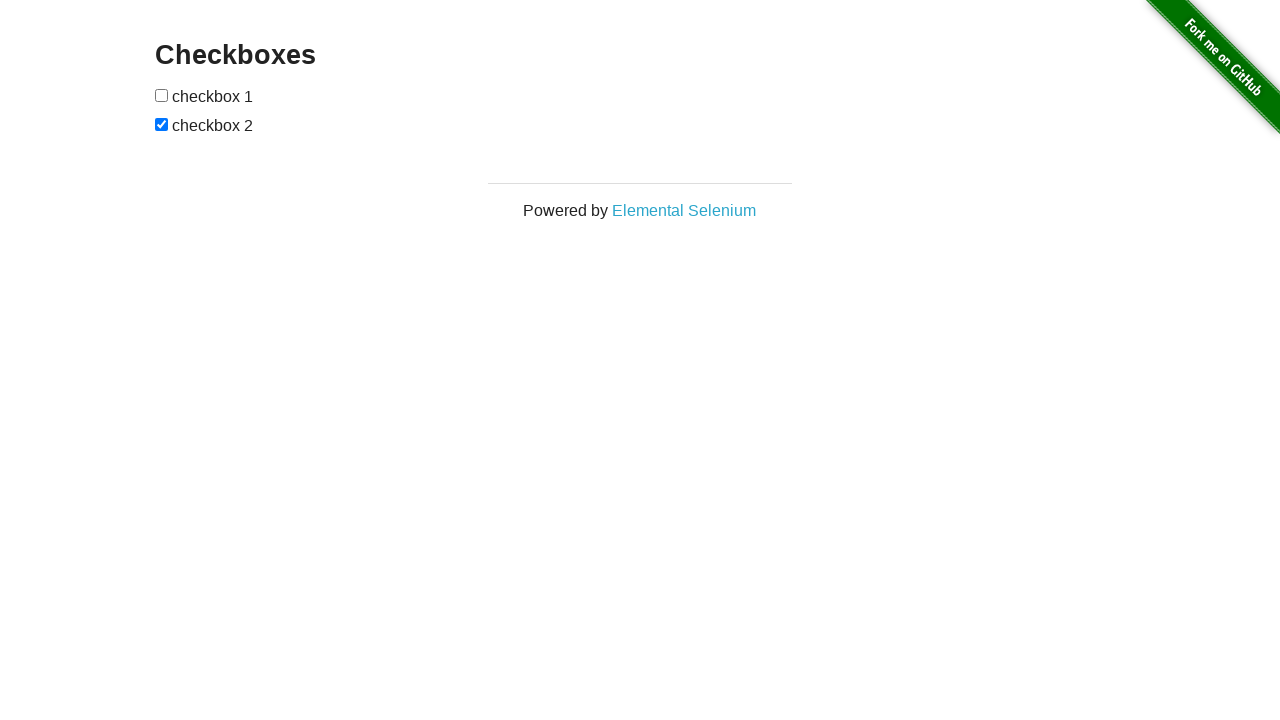

Located first checkbox element
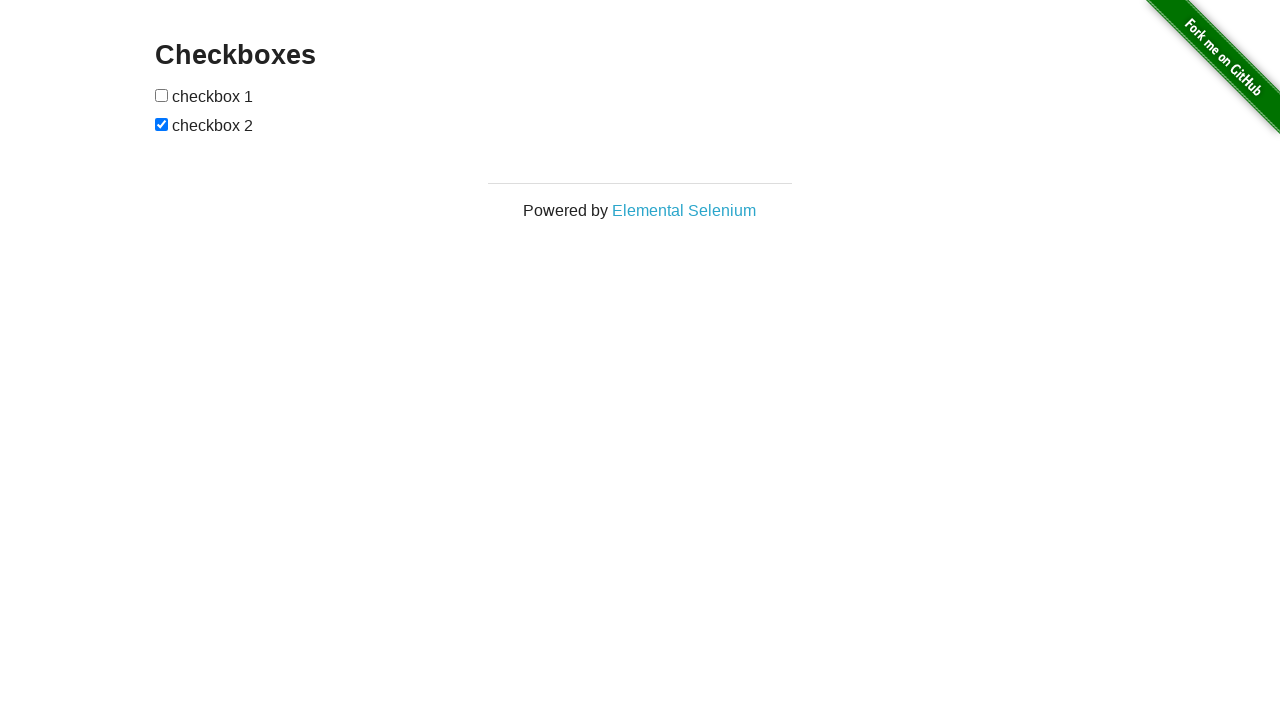

Located second checkbox element
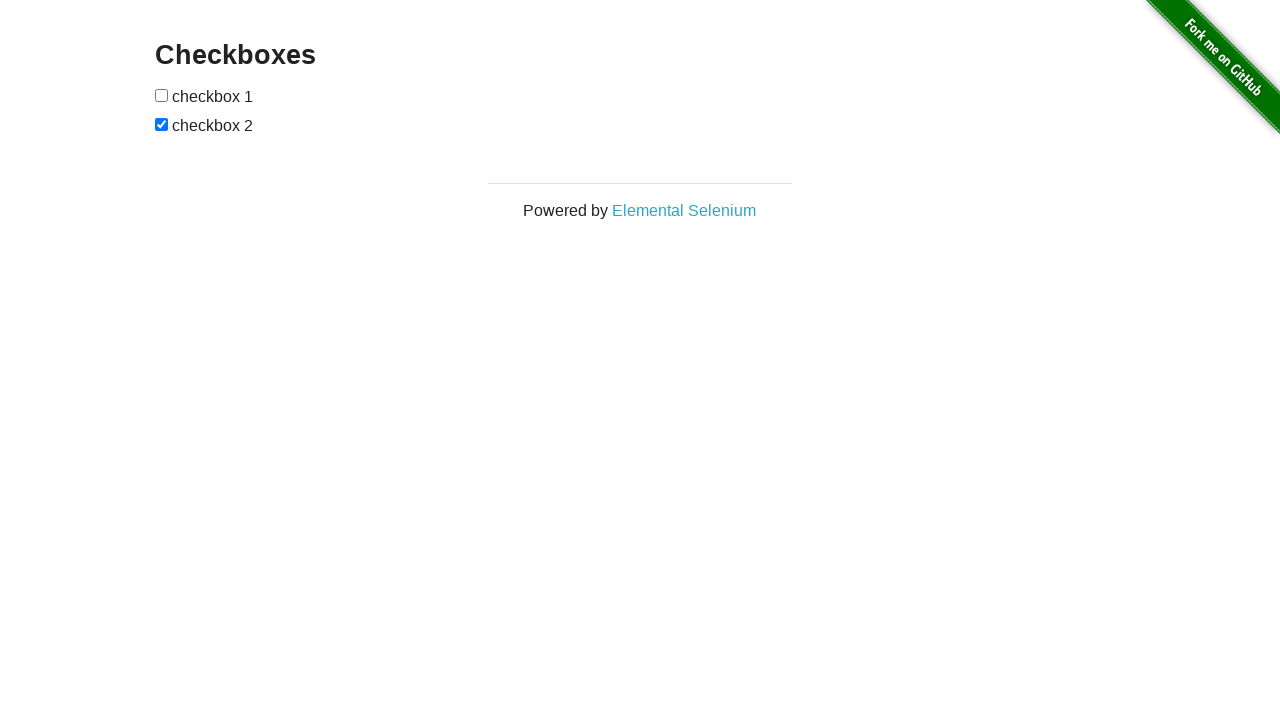

Verified checkbox 1 is initially unchecked
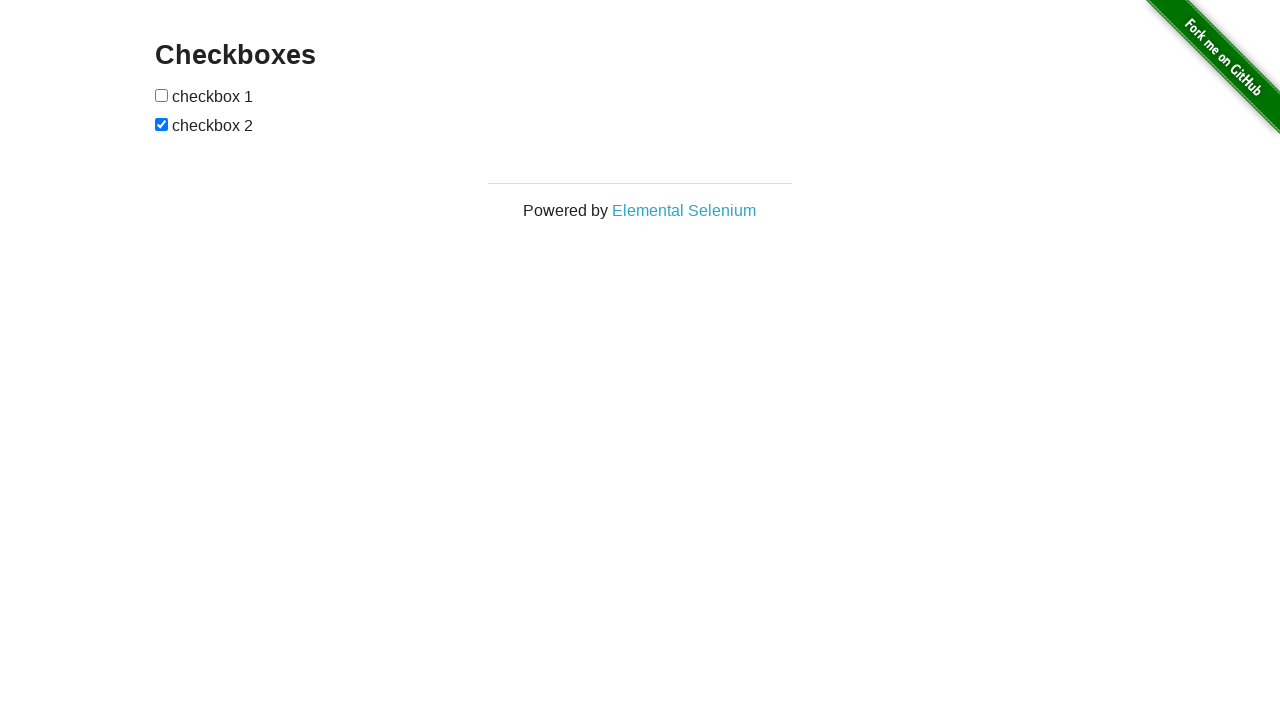

Verified checkbox 2 is initially checked
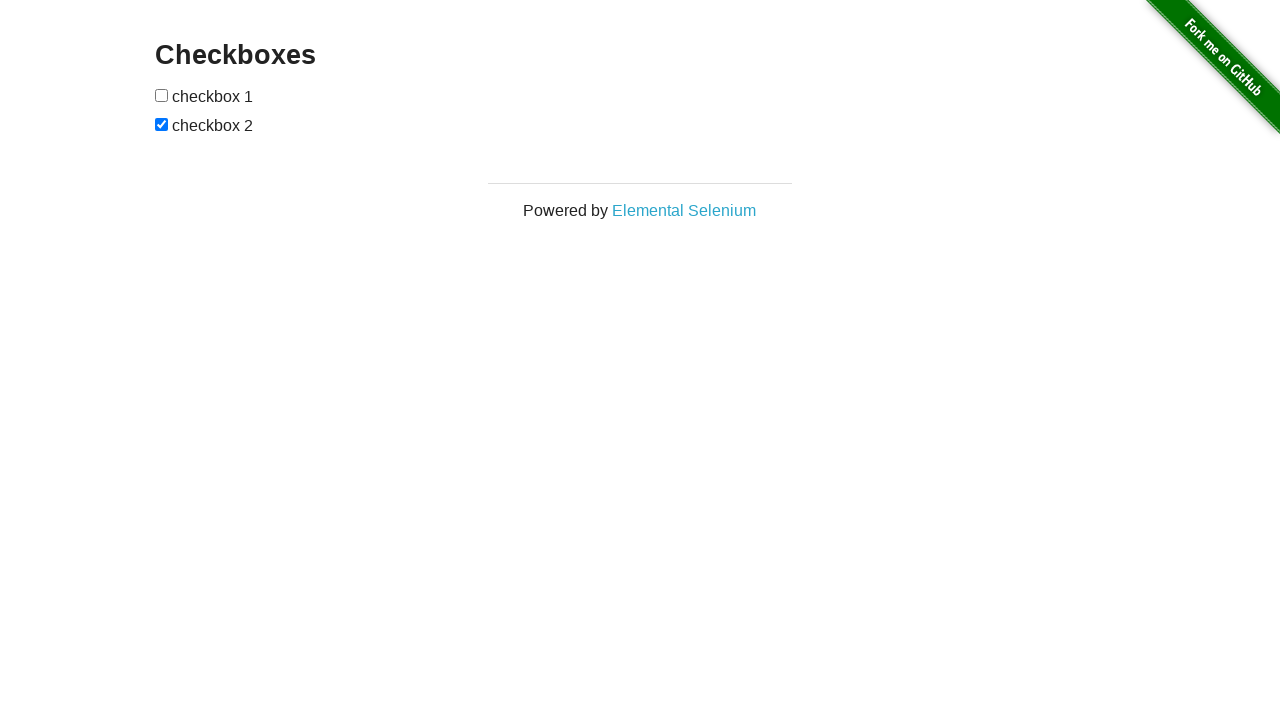

Clicked checkbox 1 to toggle its state at (162, 95) on xpath=//form[@id='checkboxes']//input[1]
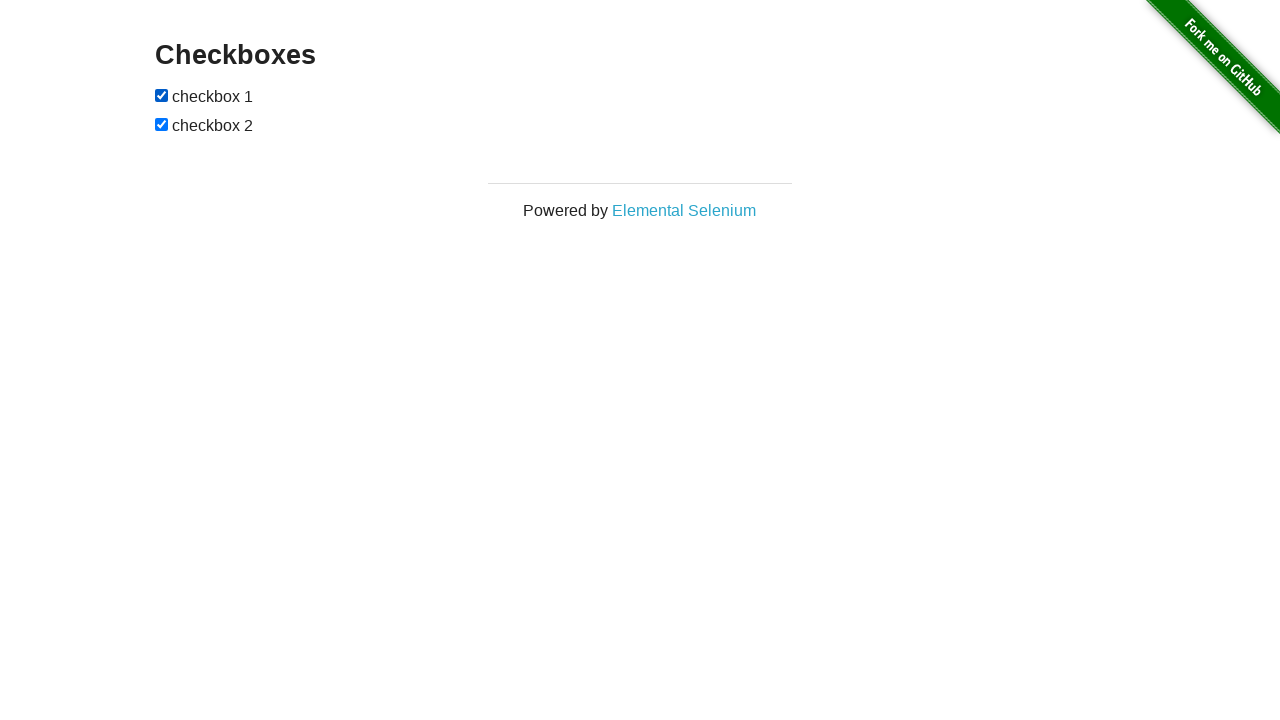

Clicked checkbox 2 to toggle its state at (162, 124) on xpath=//form[@id='checkboxes']//input[2]
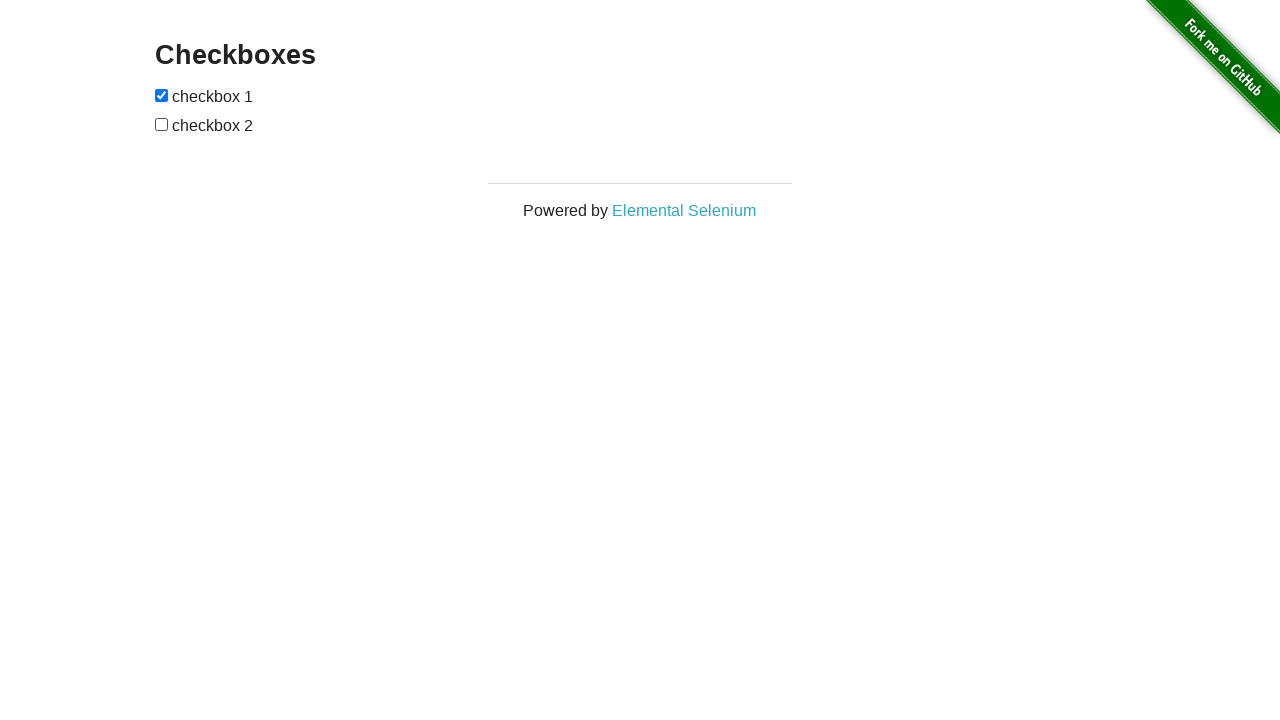

Verified checkbox 1 is now checked
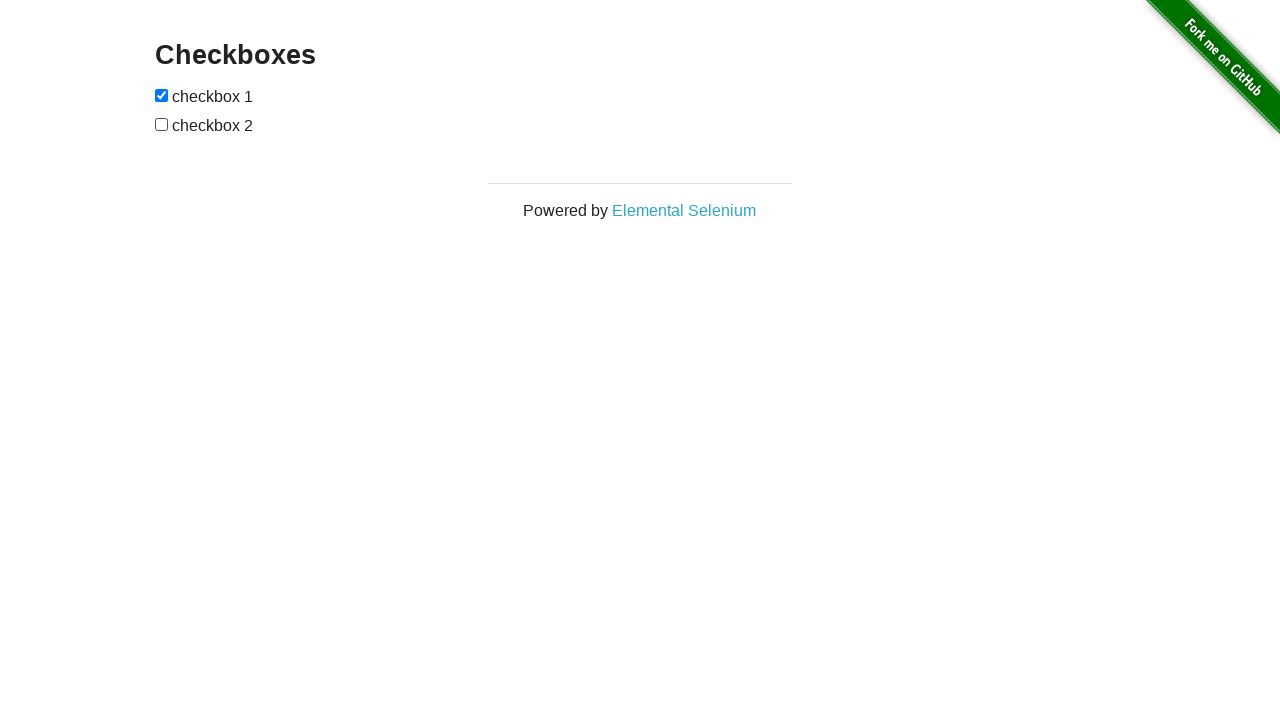

Verified checkbox 2 is now unchecked
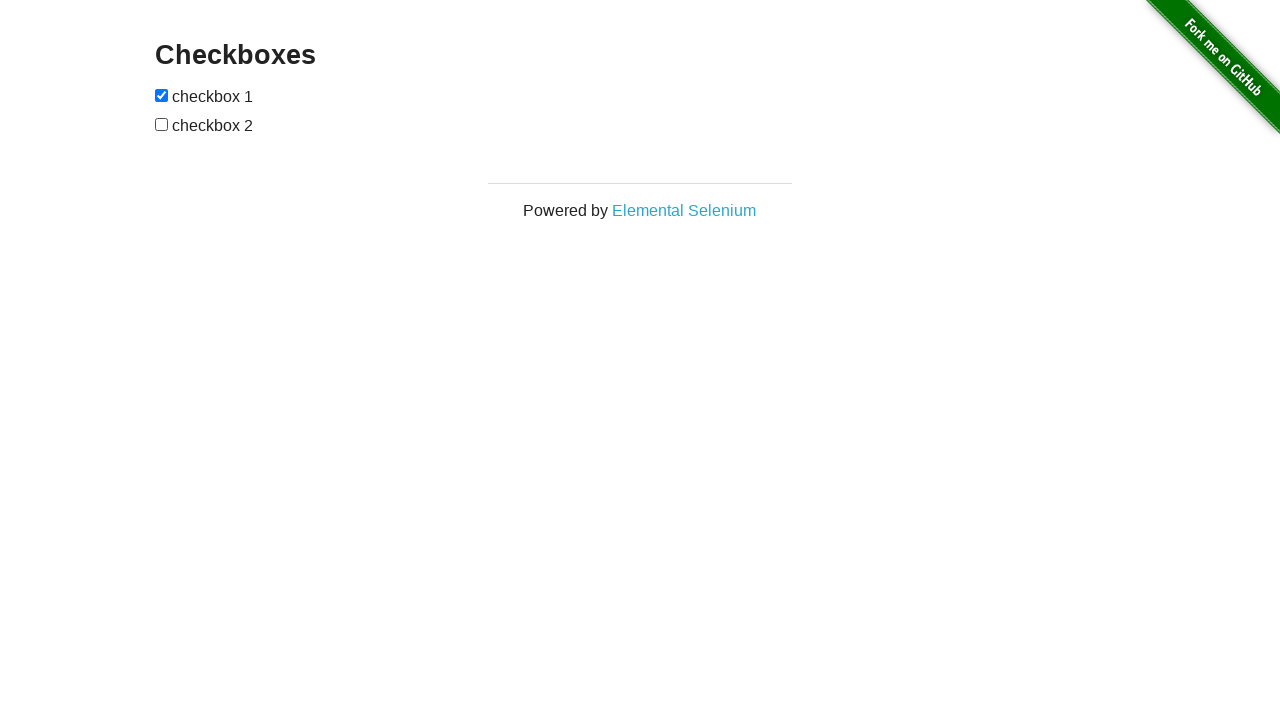

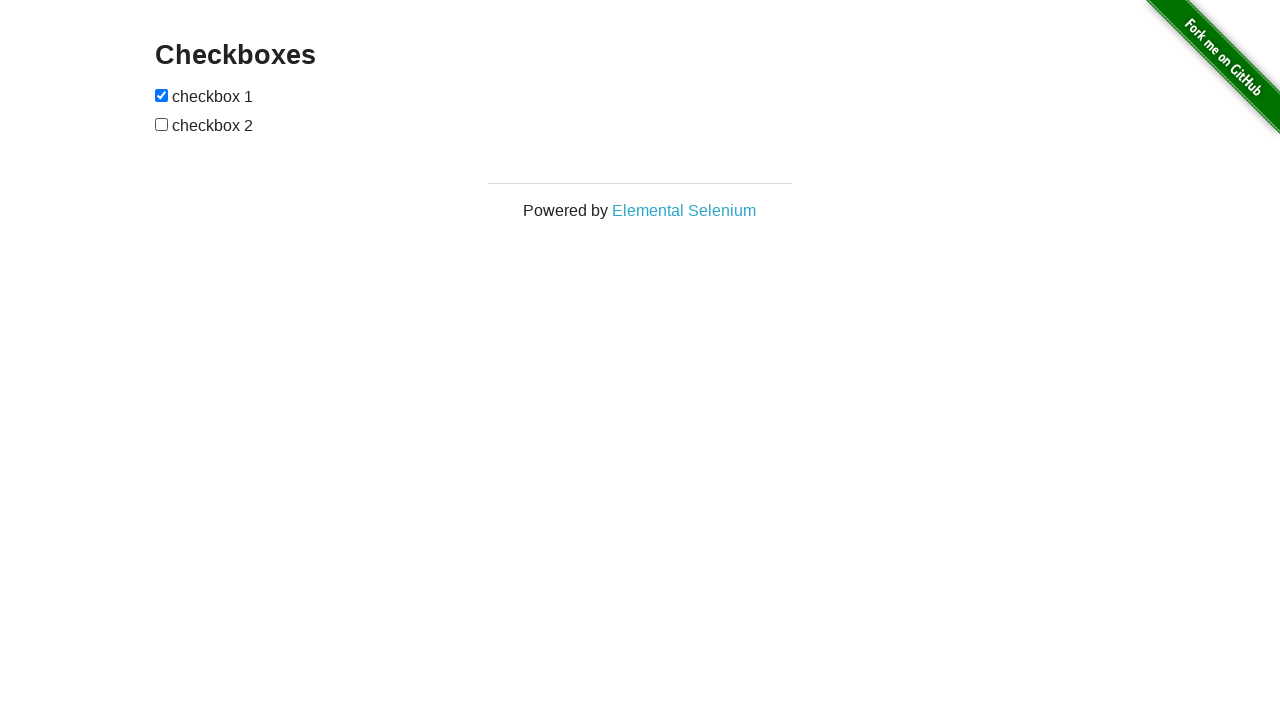